Tests clicking the happy face emoji feedback button and verifies the success message is displayed.

Starting URL: https://dev.programiz.com/python-programming/first-program

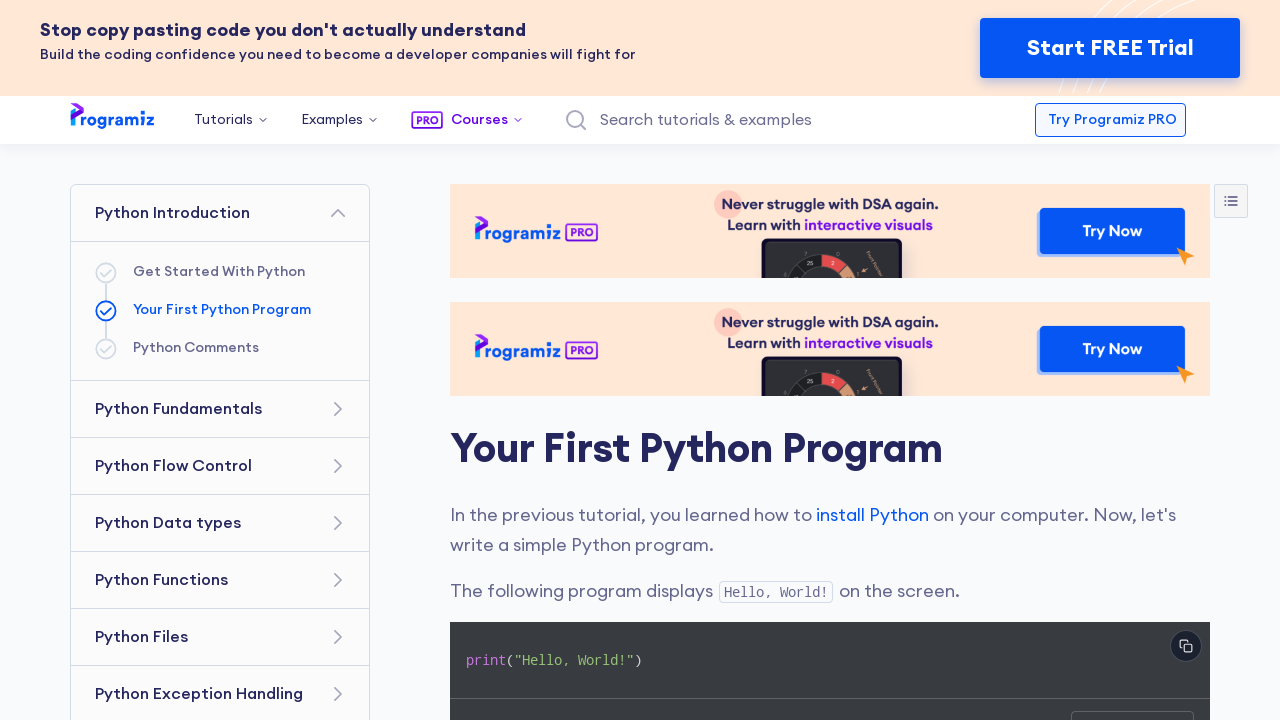

Clicked happy face emoji feedback button at (1003, 360) on xpath=/html/body/main/div[6]/div[1]/div[2]/div/div[2]/div[5]/section/div[2]/div/
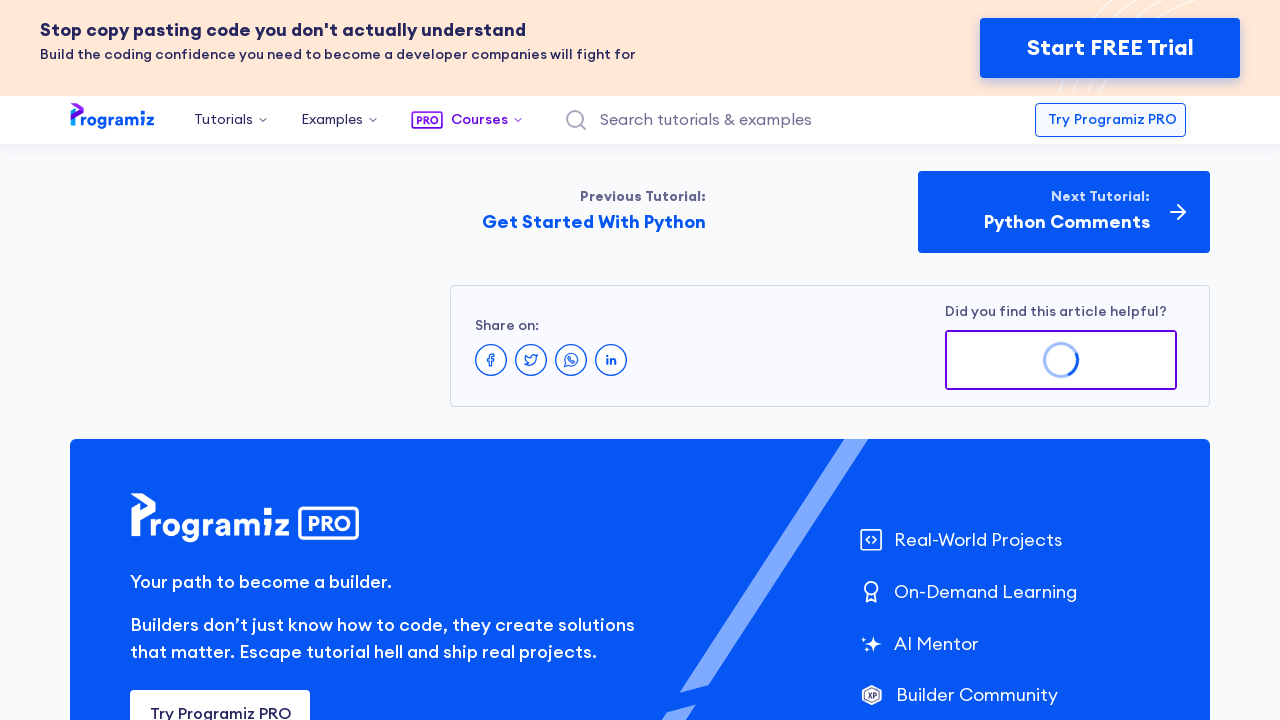

Success message displayed after emoji feedback submission
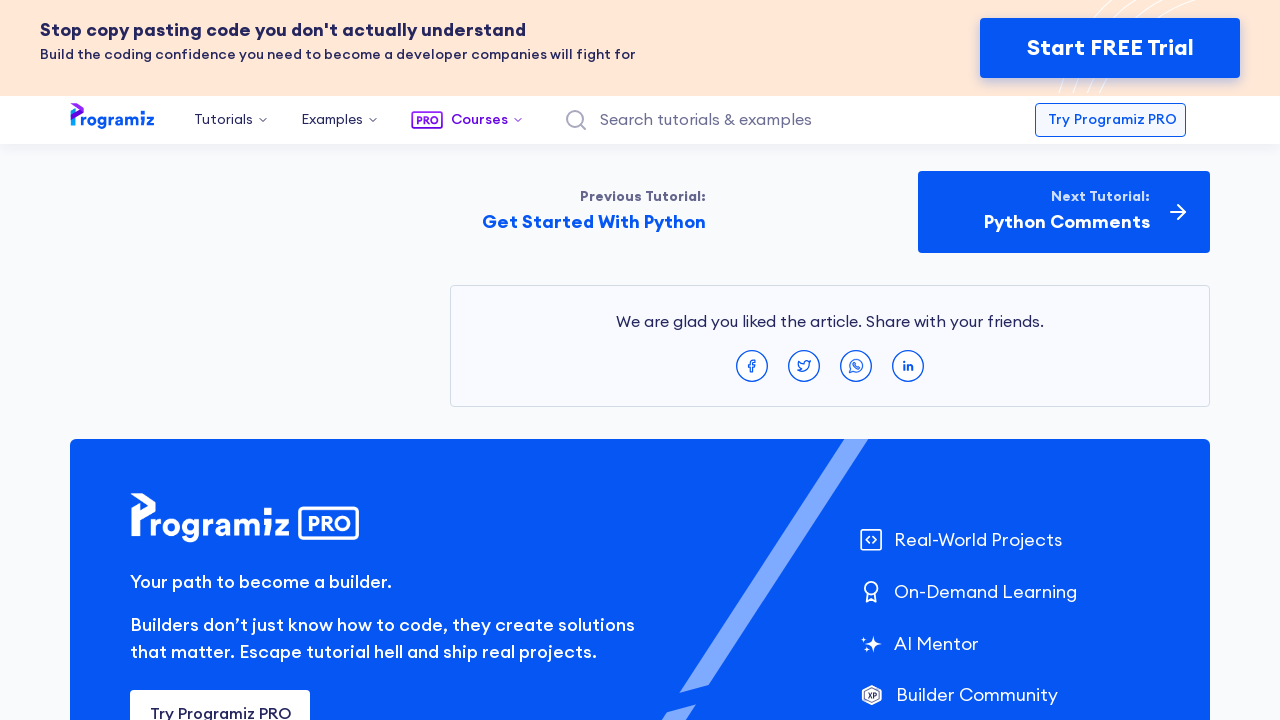

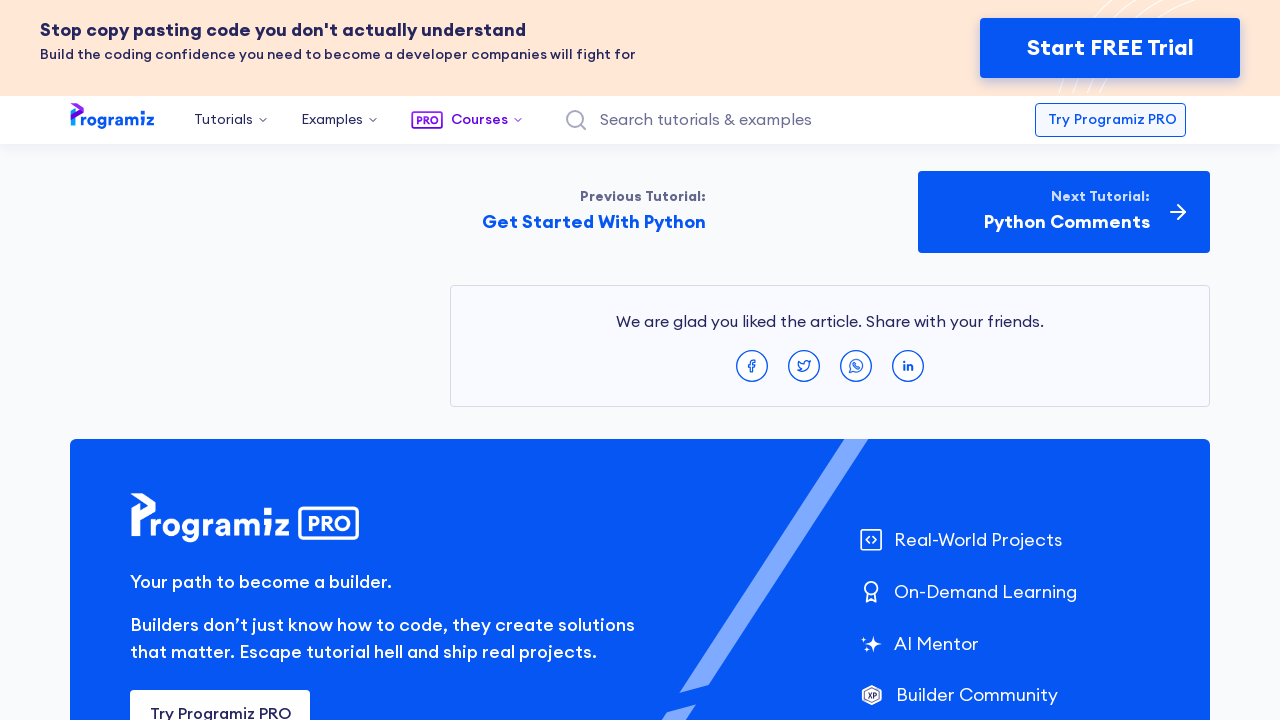